Tests JavaScript confirm dialog by clicking the second alert button, dismissing (canceling) the alert, and verifying the result message shows "You clicked: Cancel"

Starting URL: https://the-internet.herokuapp.com/javascript_alerts

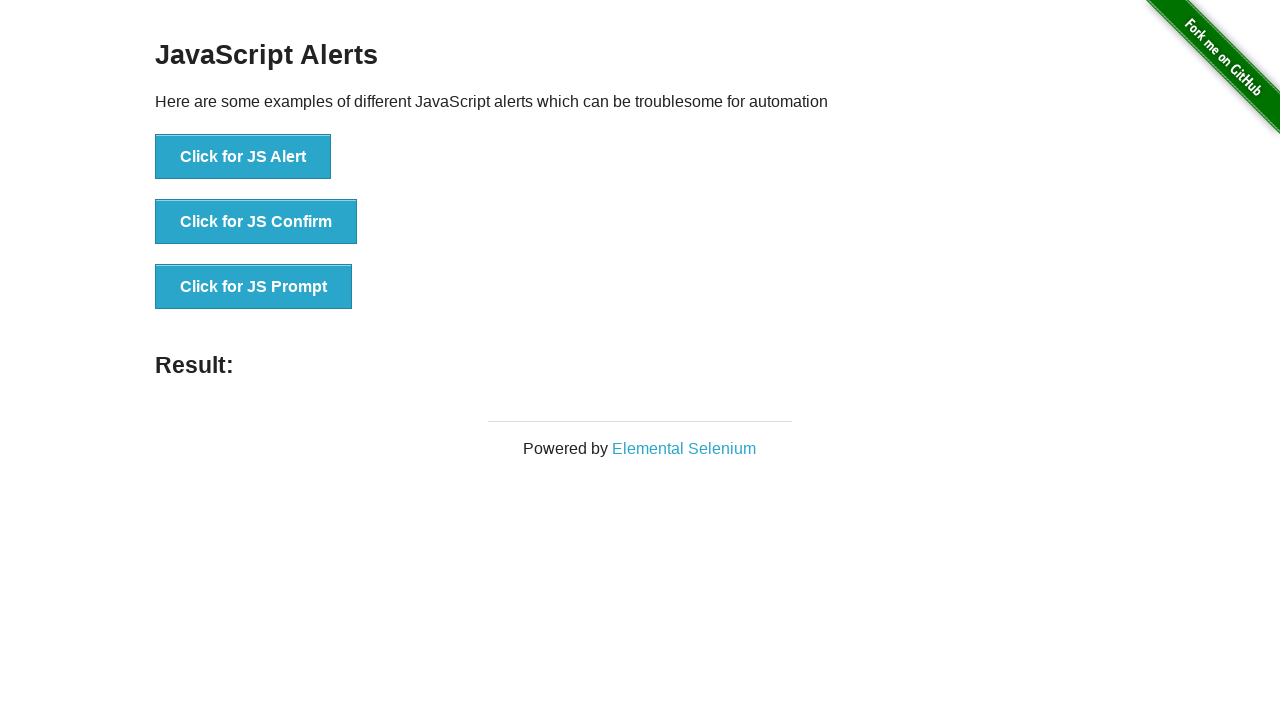

Set up dialog handler to dismiss confirm dialogs
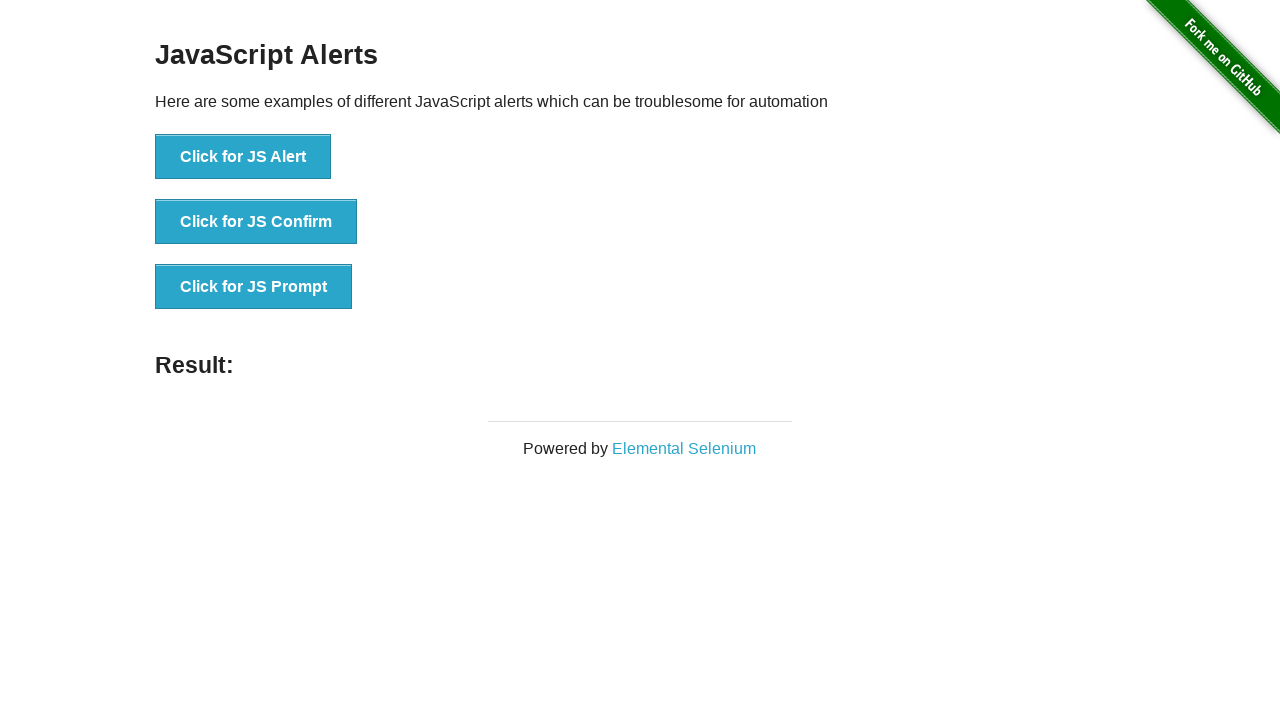

Clicked the JS Confirm button at (256, 222) on xpath=//*[text()='Click for JS Confirm']
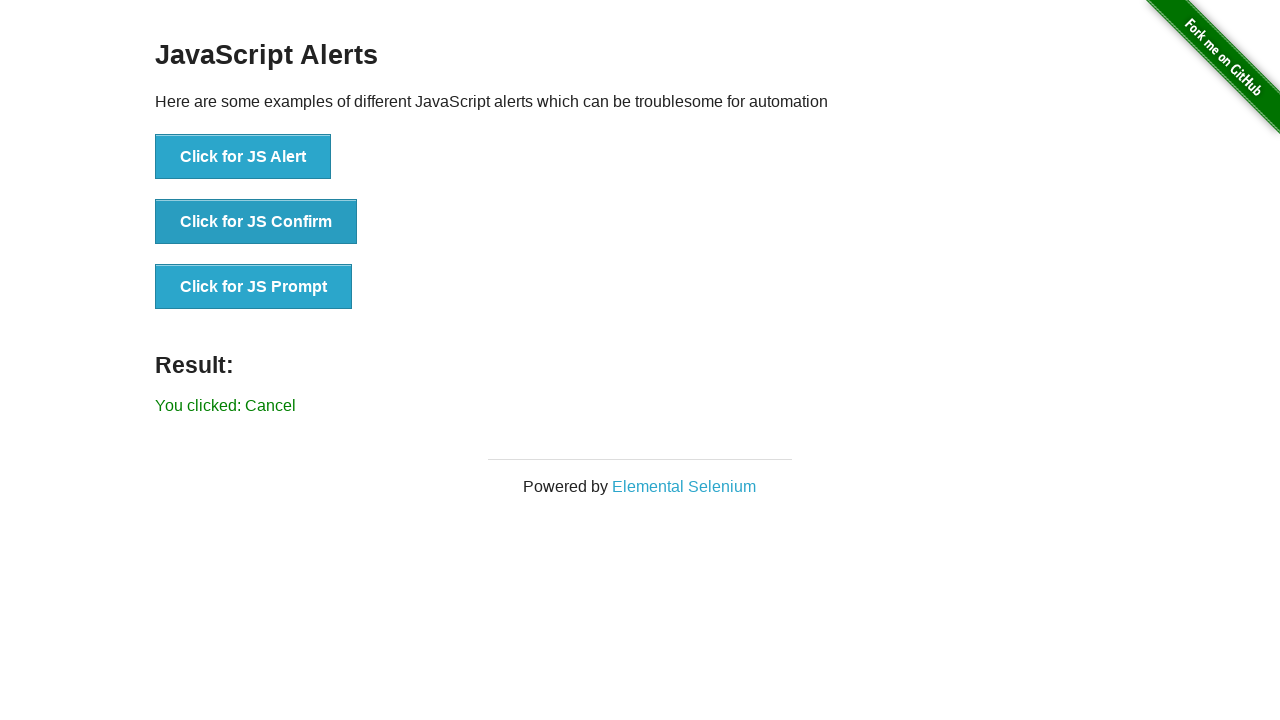

Result message element loaded
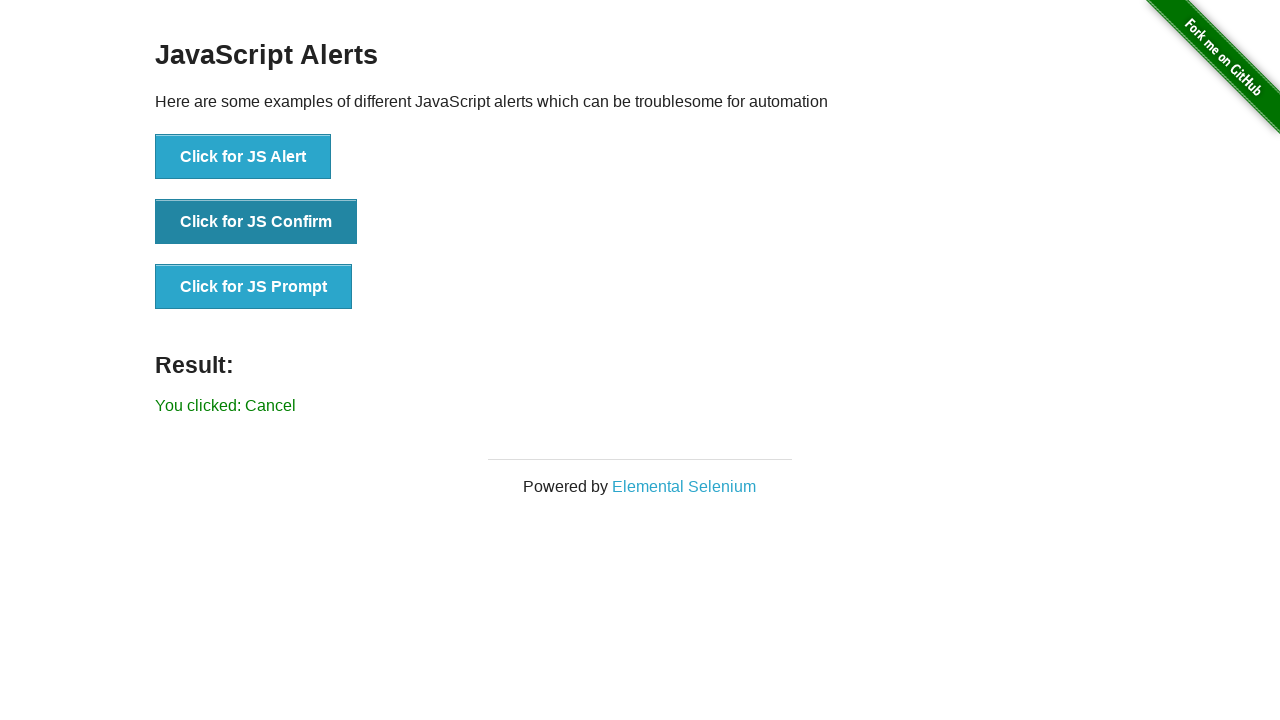

Retrieved result message text
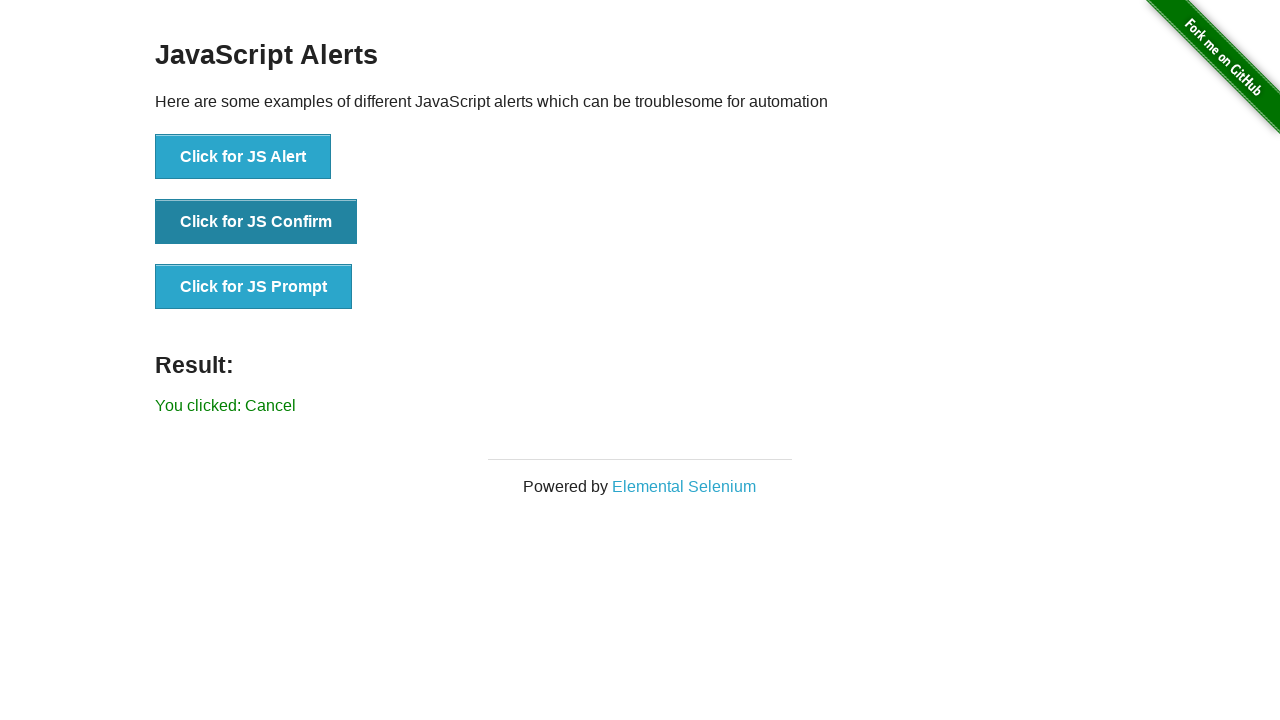

Verified result message shows 'You clicked: Cancel'
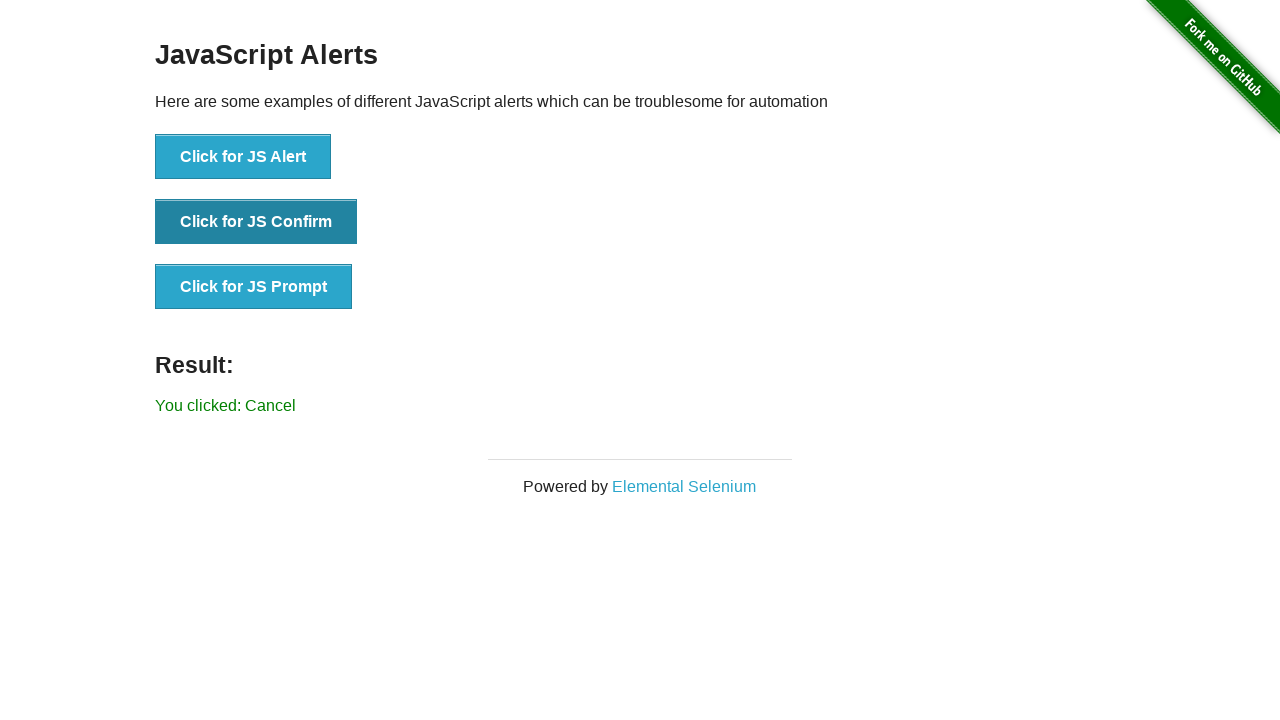

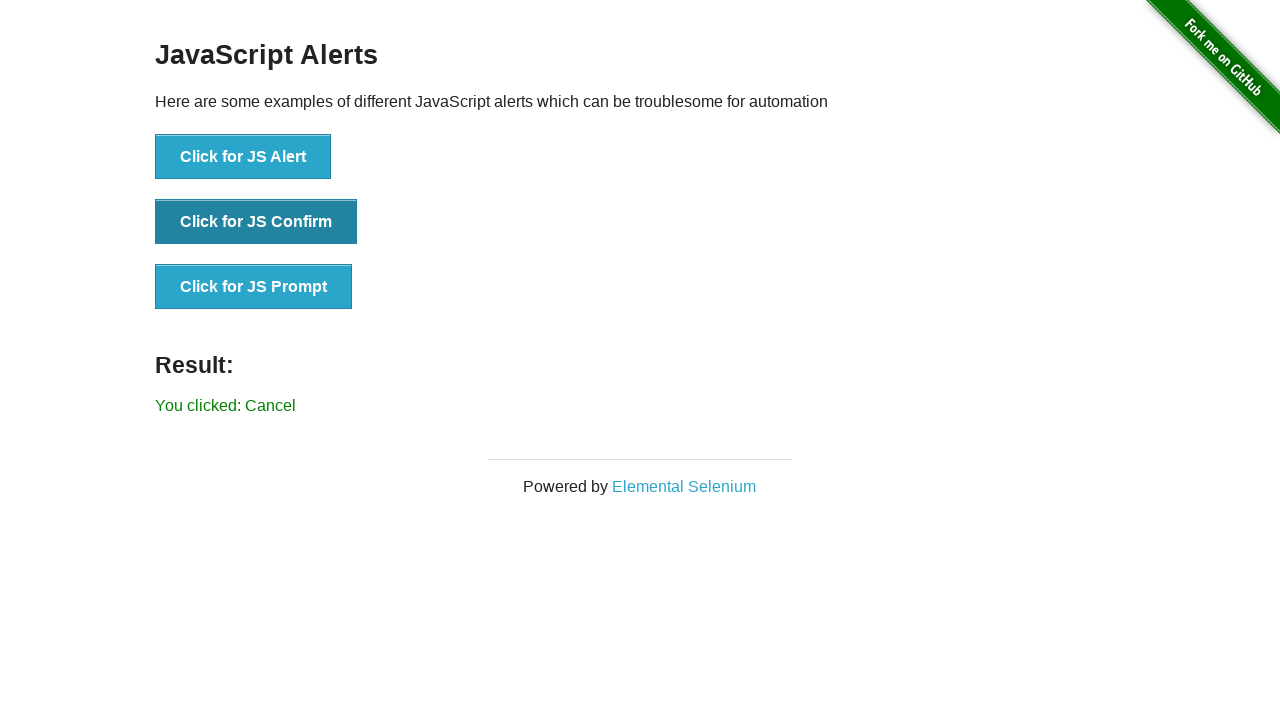